Tests drag and drop functionality by dragging a yellow box element and dropping it onto a red box element

Starting URL: https://testpages.herokuapp.com/styled/drag-drop-javascript.html

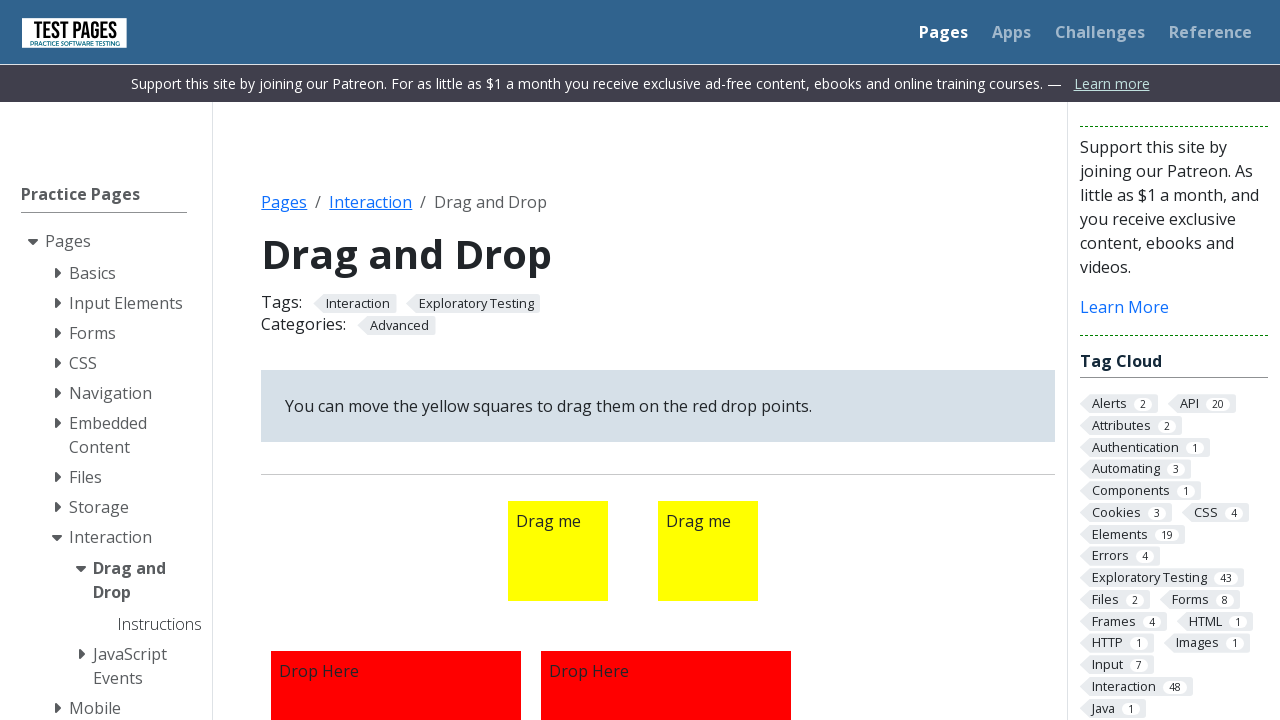

Navigated to drag and drop test page
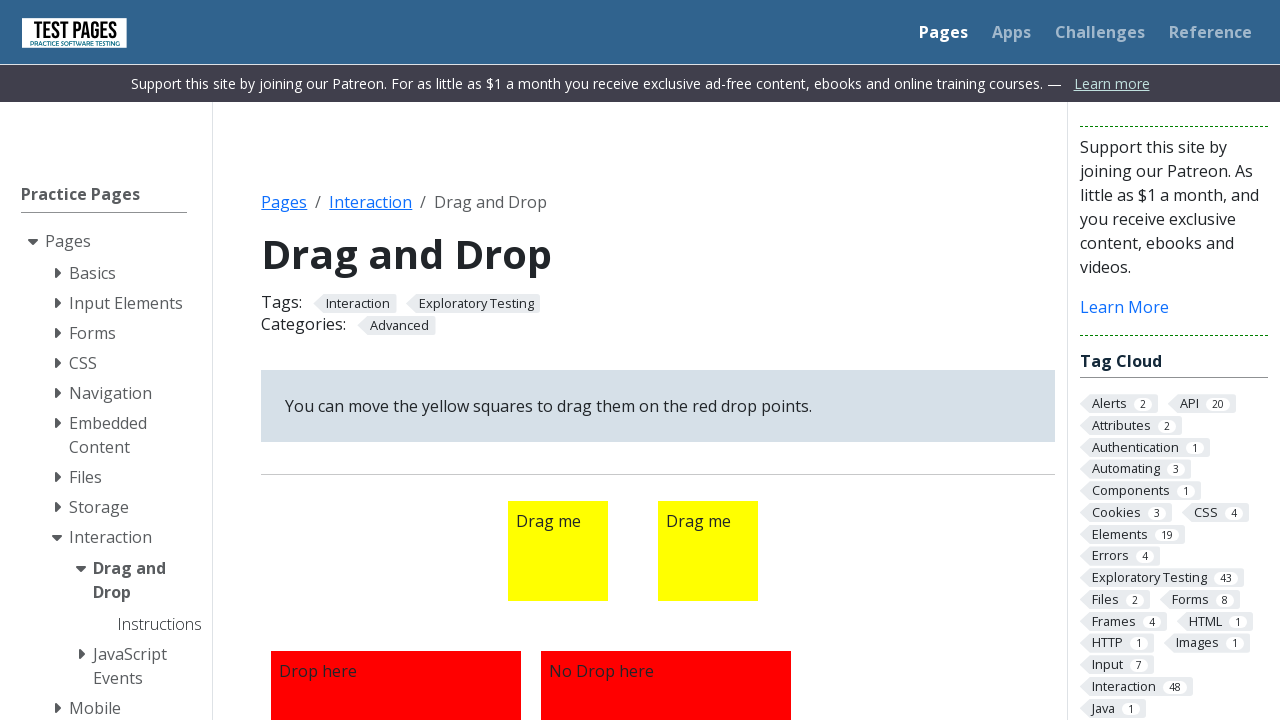

Located yellow box element (draggable1)
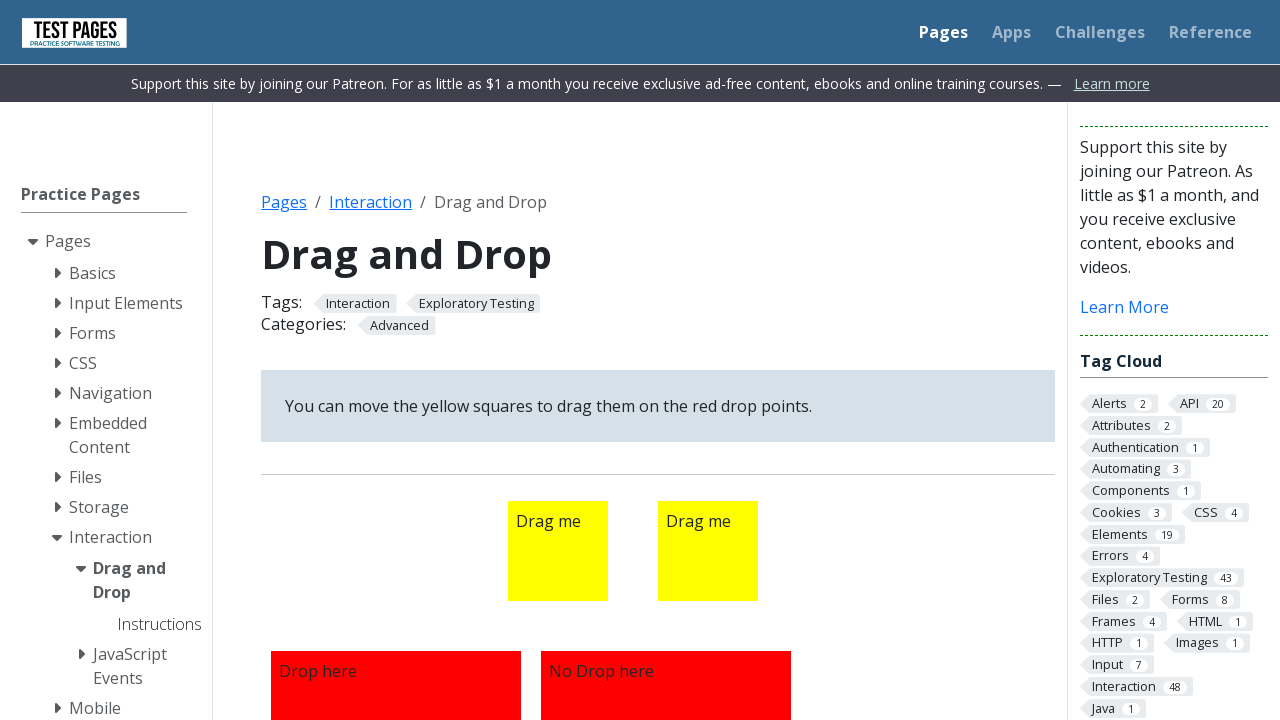

Located red box element (droppable1)
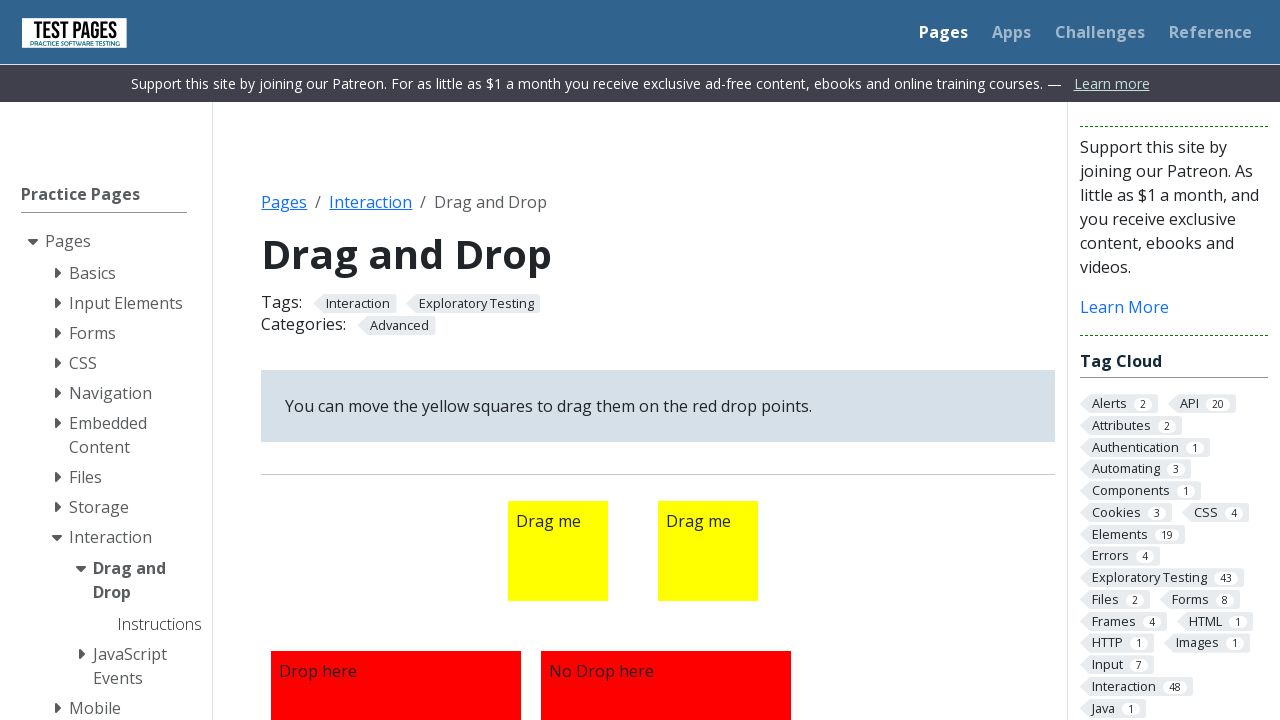

Dragged yellow box and dropped it onto red box at (396, 595)
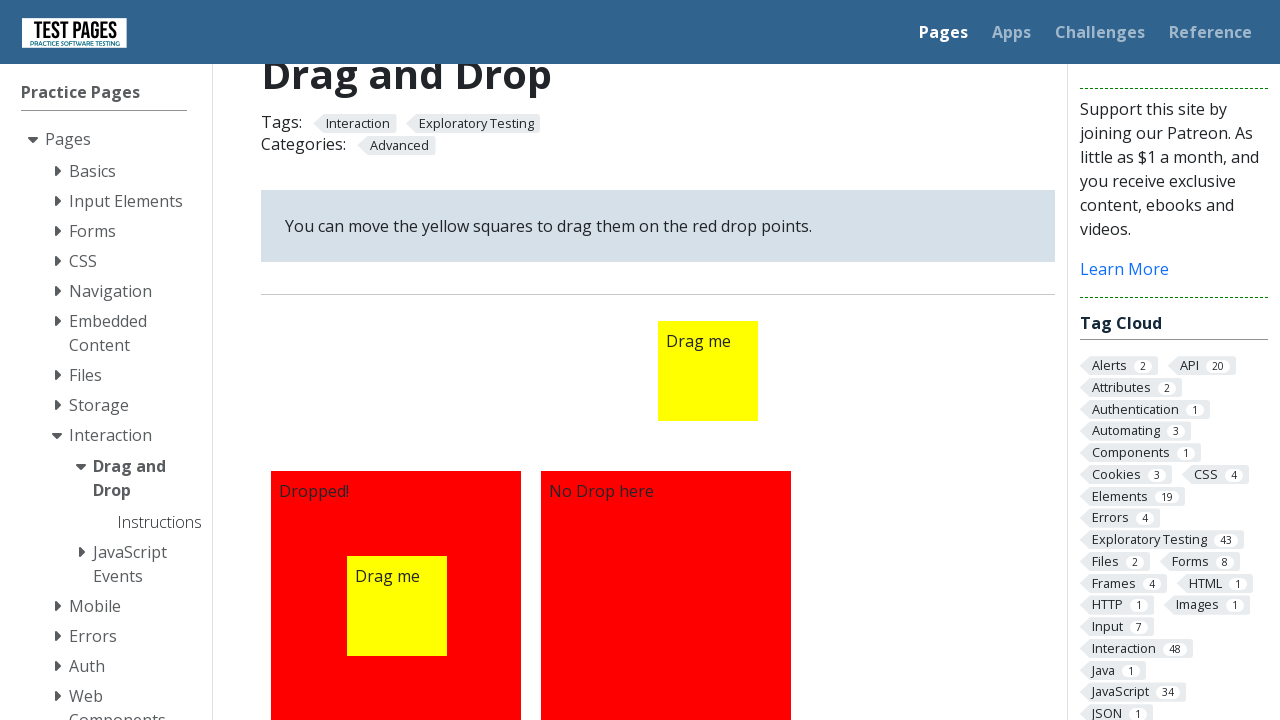

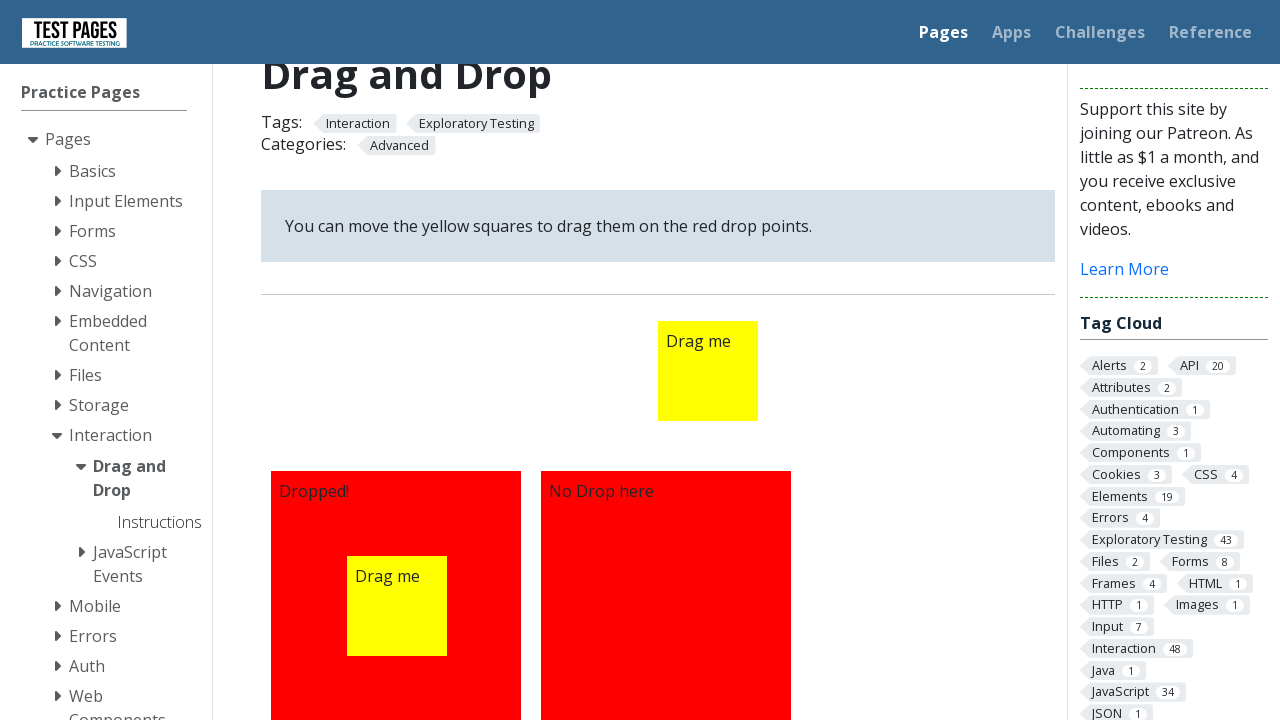